Tests drag and drop functionality on jQueryUI's droppable demo page by dragging a draggable element to a droppable target within an iframe

Starting URL: https://jqueryui.com/droppable/

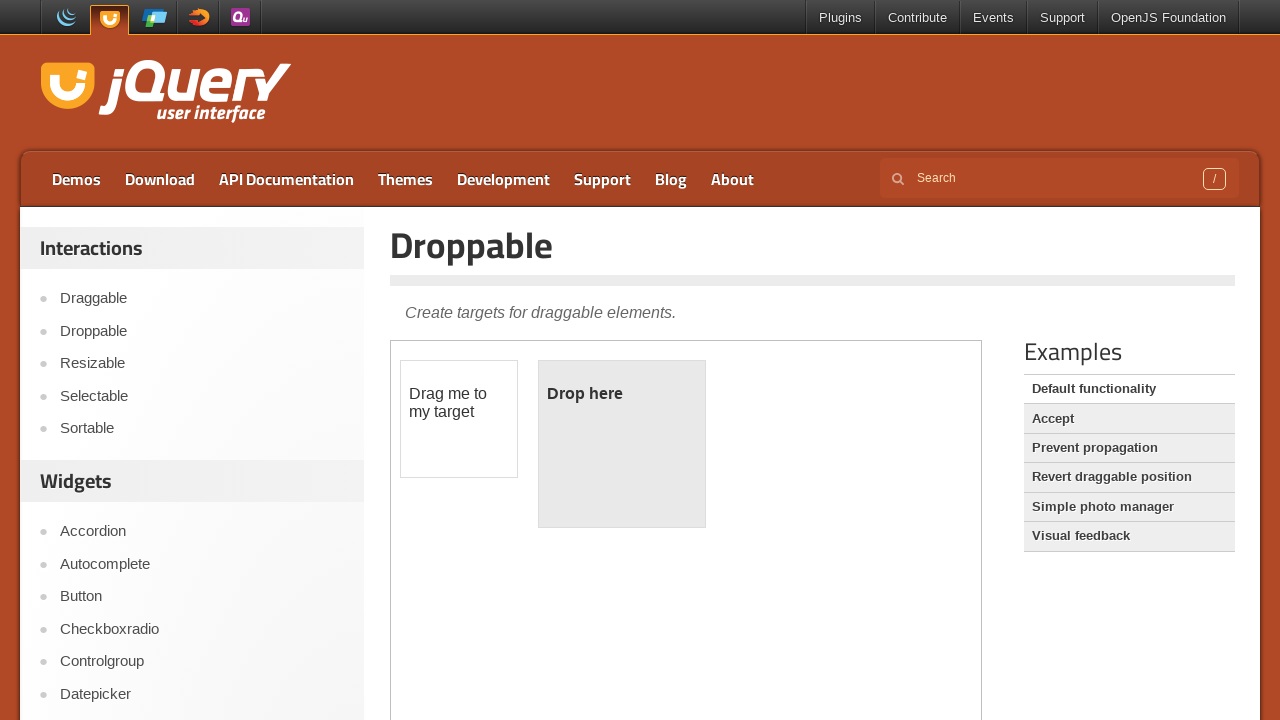

Located the demo iframe containing drag and drop elements
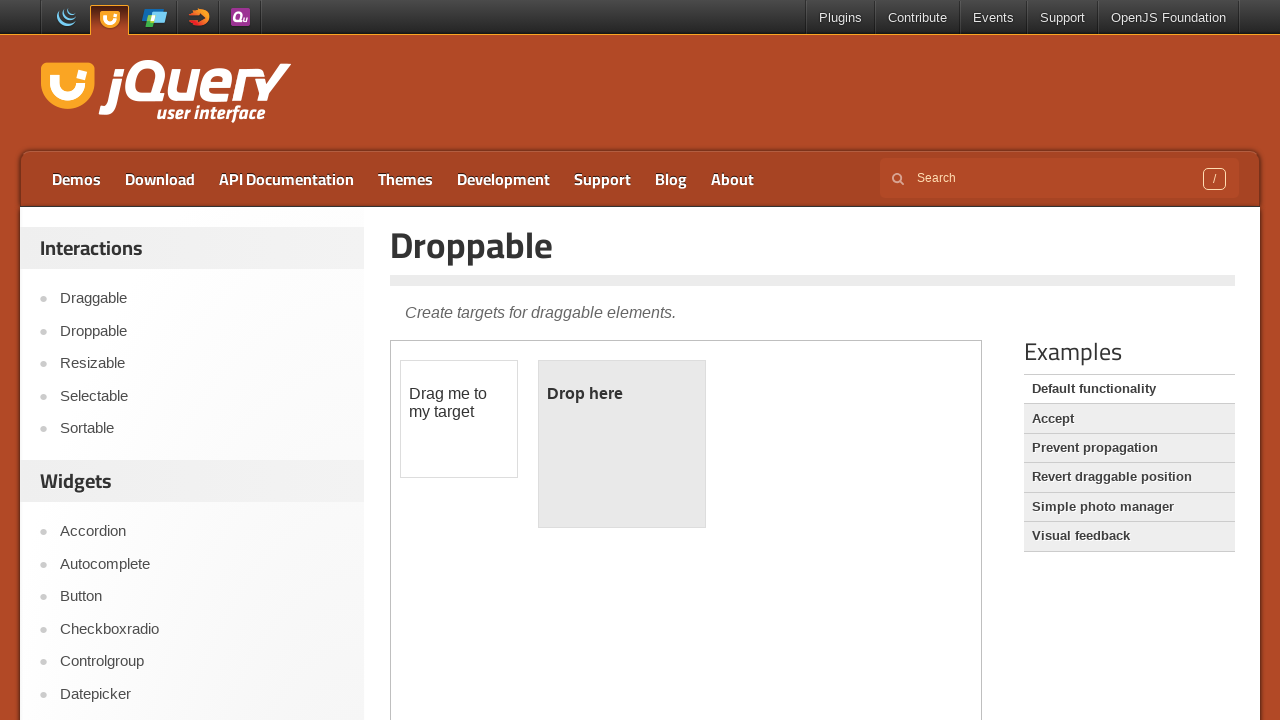

Located the draggable element within the iframe
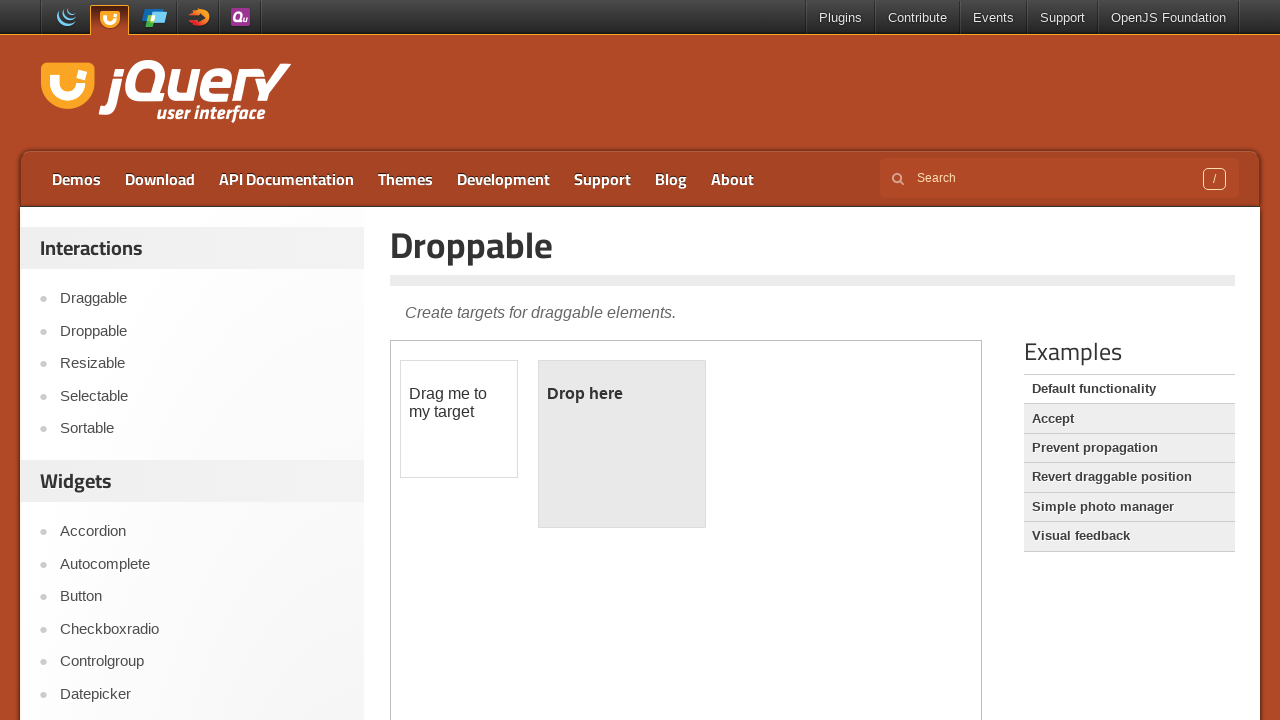

Located the droppable target element within the iframe
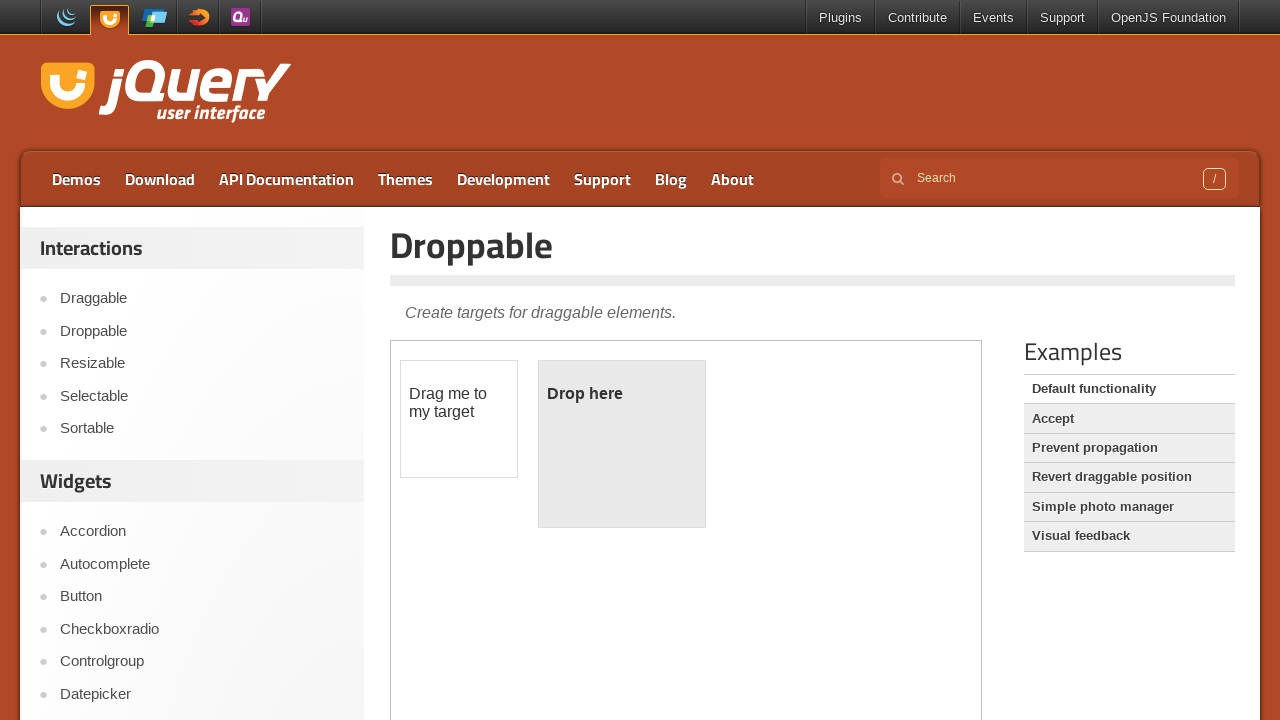

Dragged the draggable element to the droppable target at (622, 444)
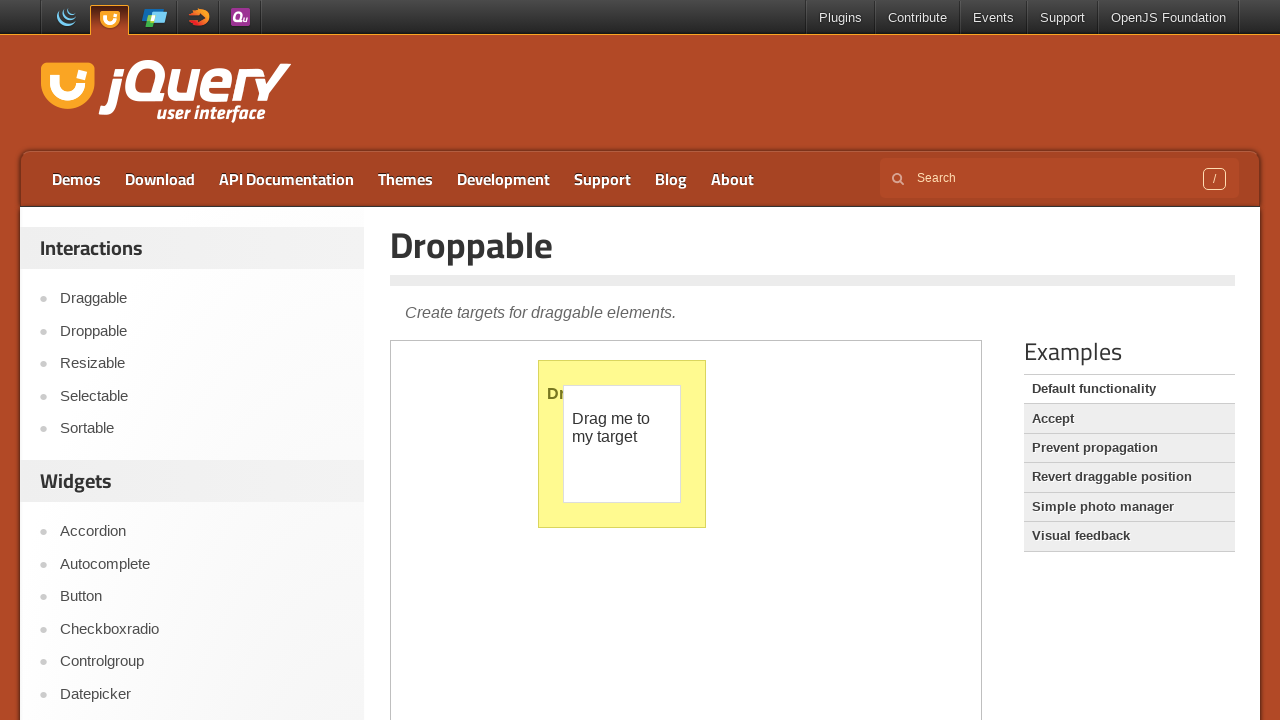

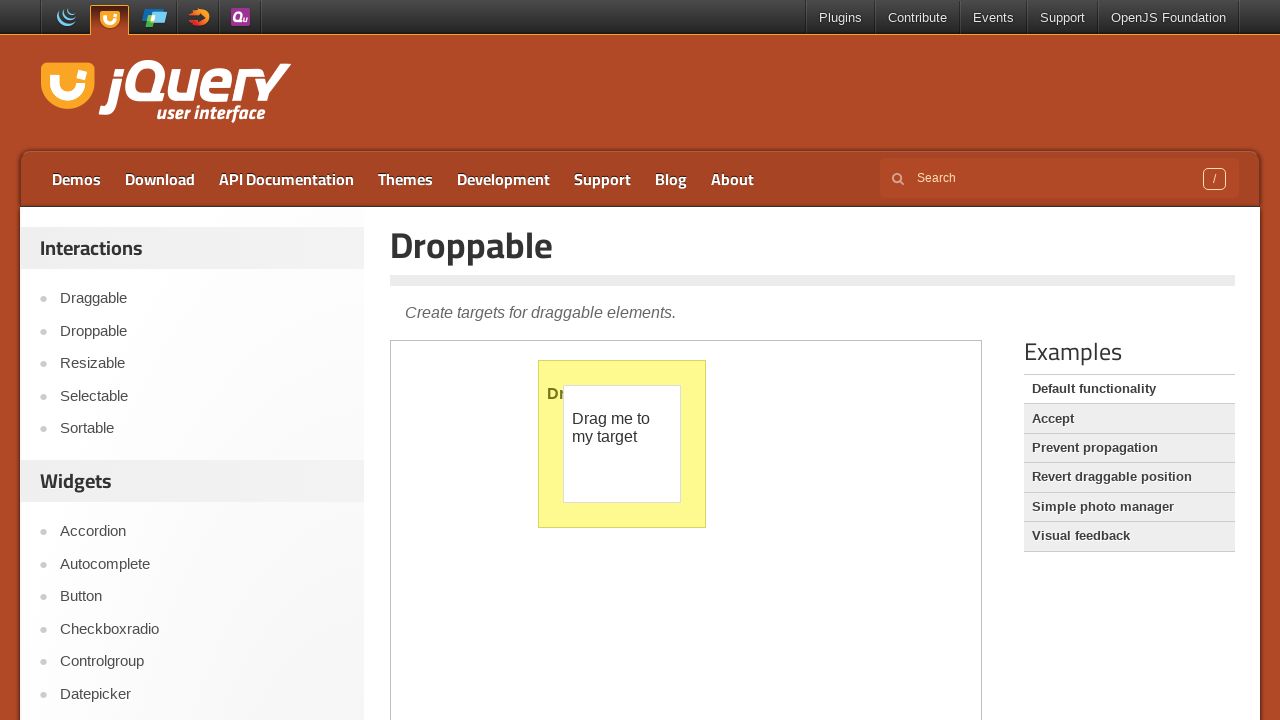